Tests clicking the "Forgot your password?" link and verifying redirection to the password reset page

Starting URL: https://opensource-demo.orangehrmlive.com/web/index.php/auth/login

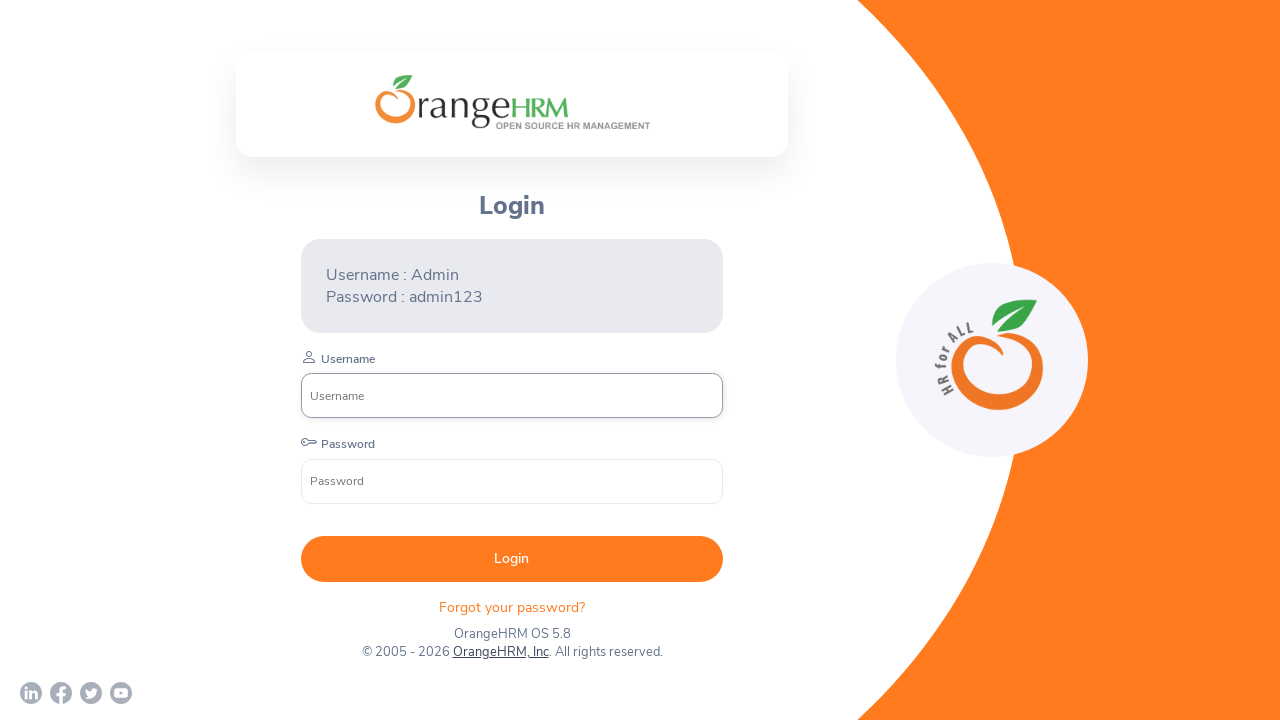

Login page loaded and username input field is visible
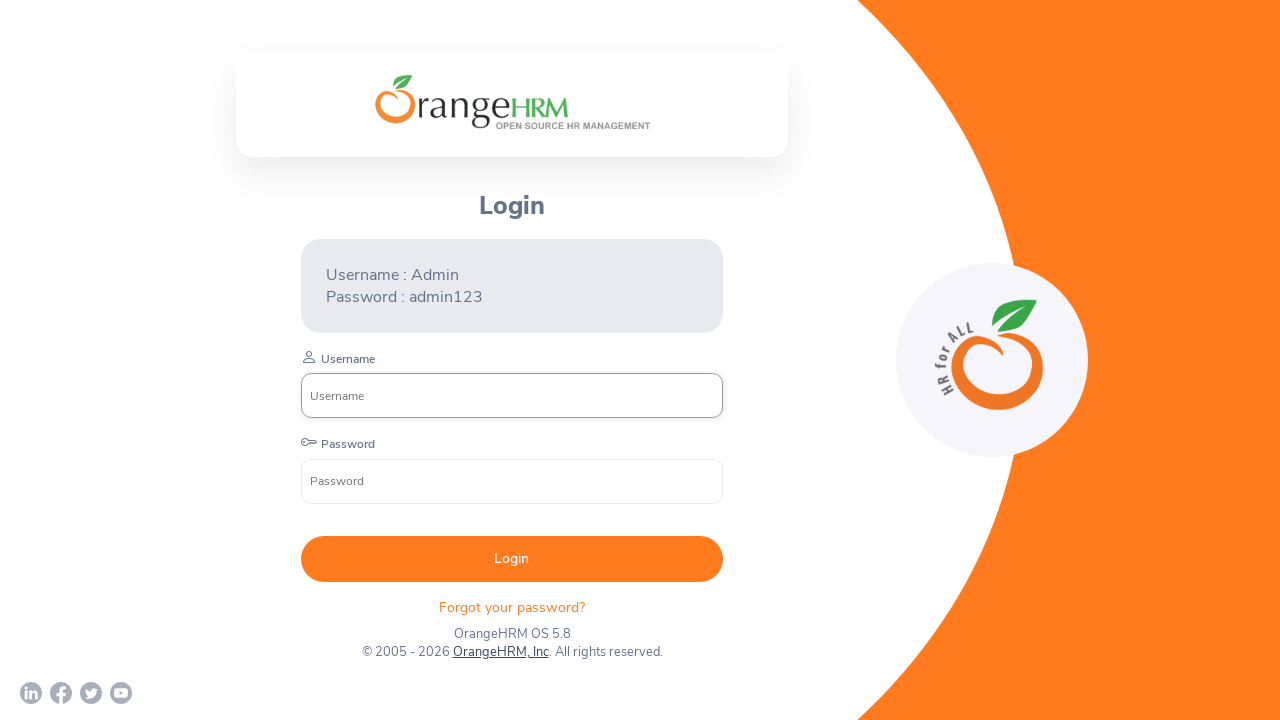

Clicked 'Forgot your password?' link at (512, 607) on xpath=//p[text()='Forgot your password? ']
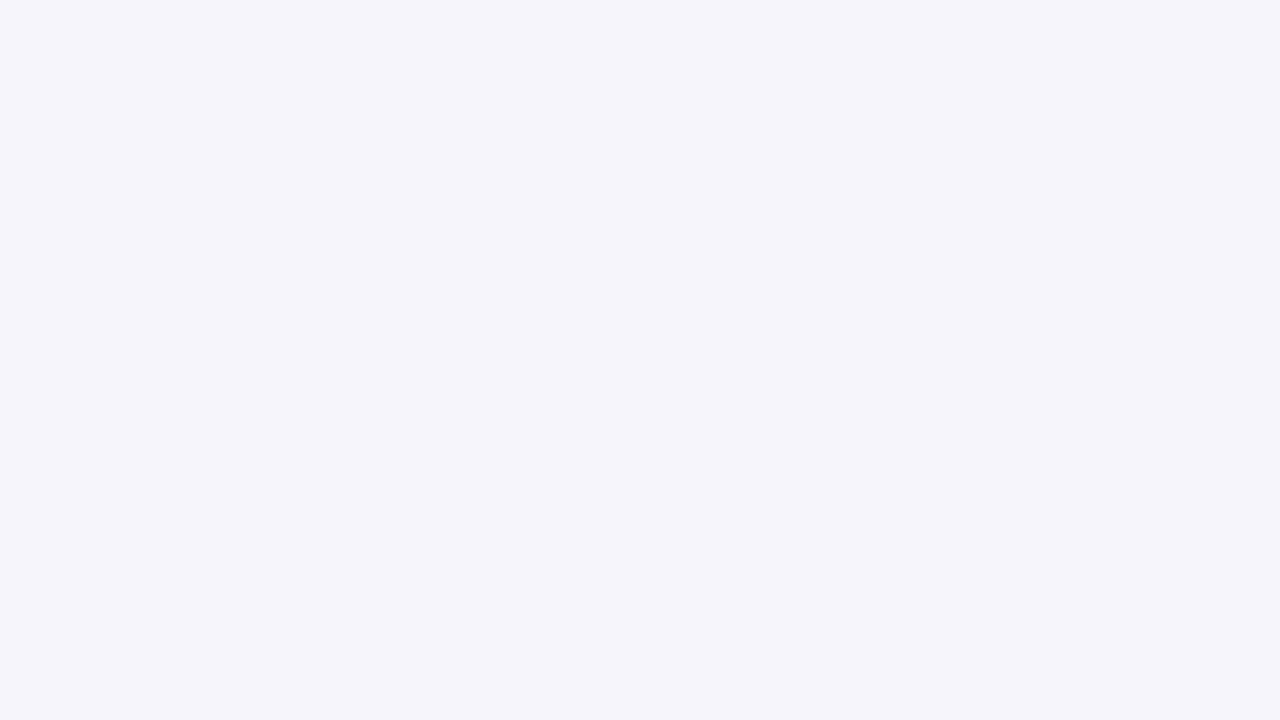

Redirected to password reset page
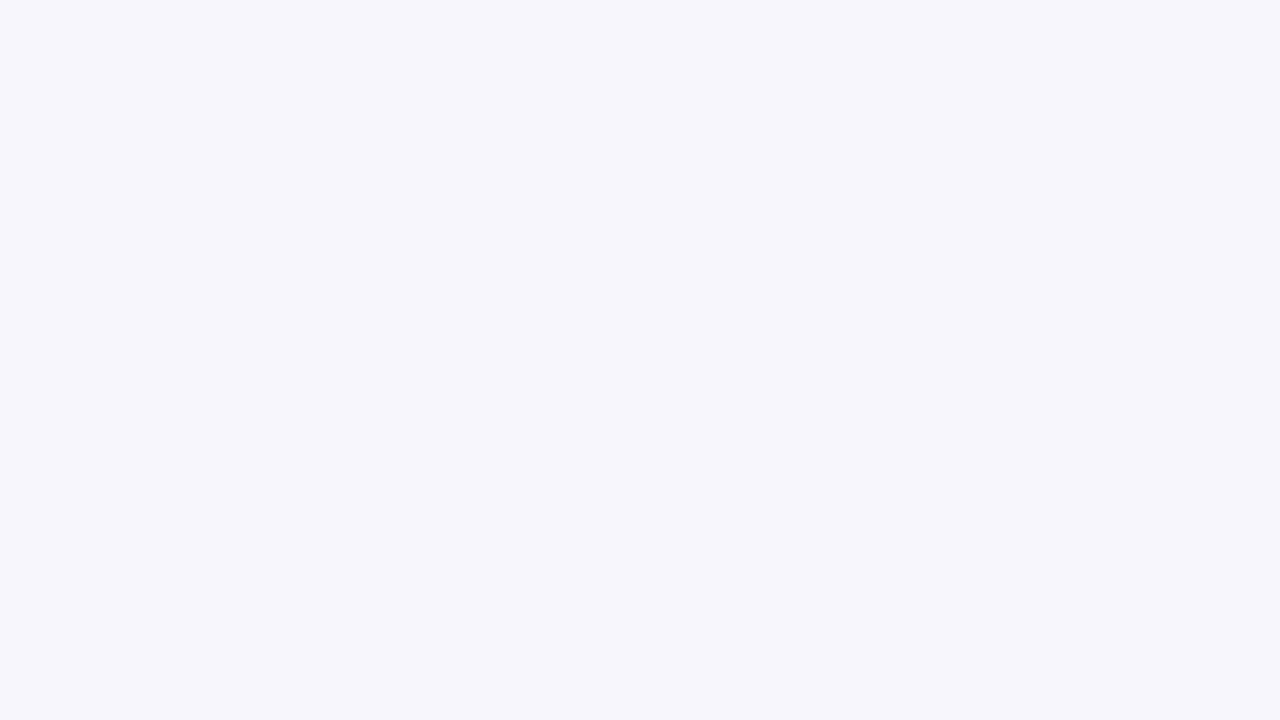

Verified URL contains '/requestPasswordResetCode'
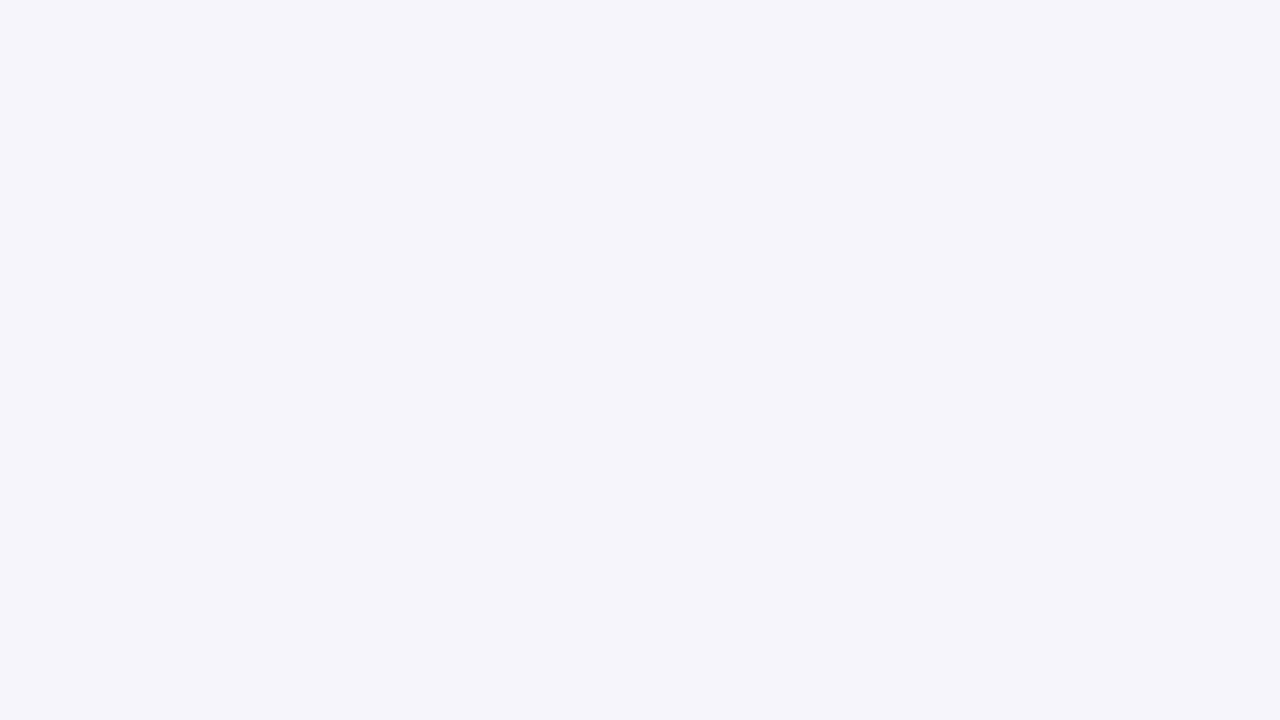

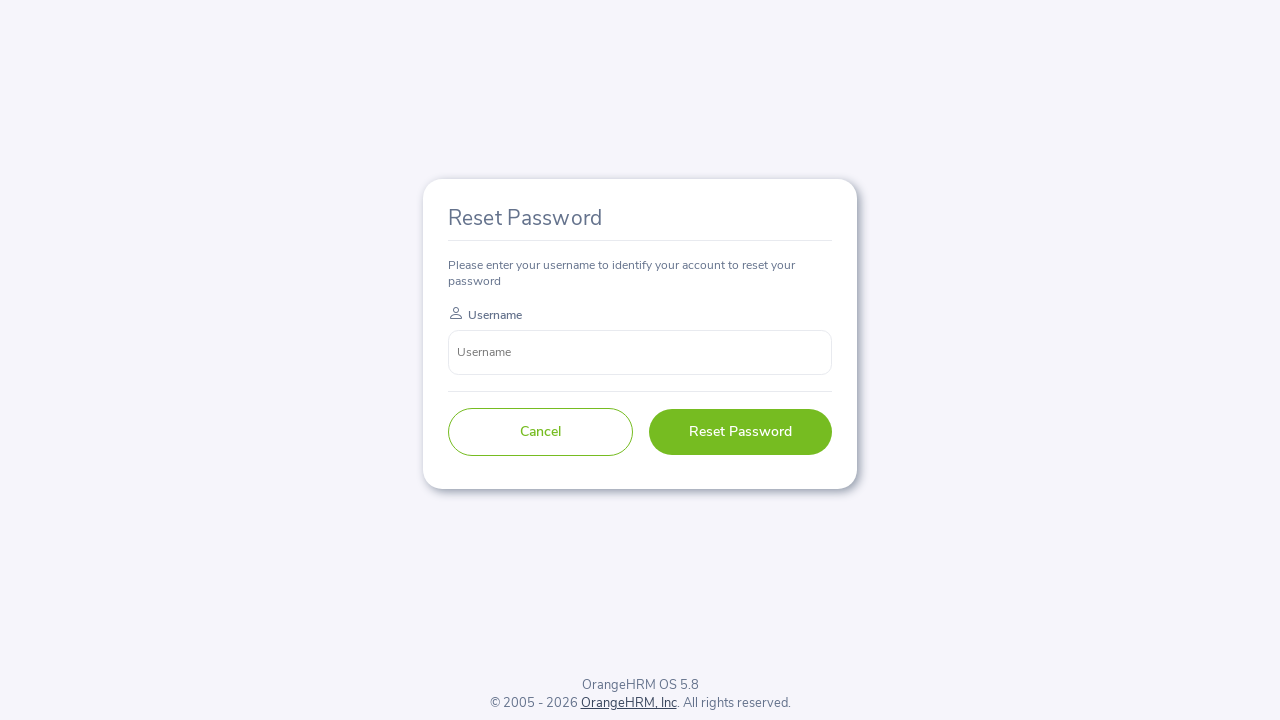